Navigates to Universidad de Sevilla website and verifies the page title contains "Universidad de Sevilla"

Starting URL: http://www.us.es/

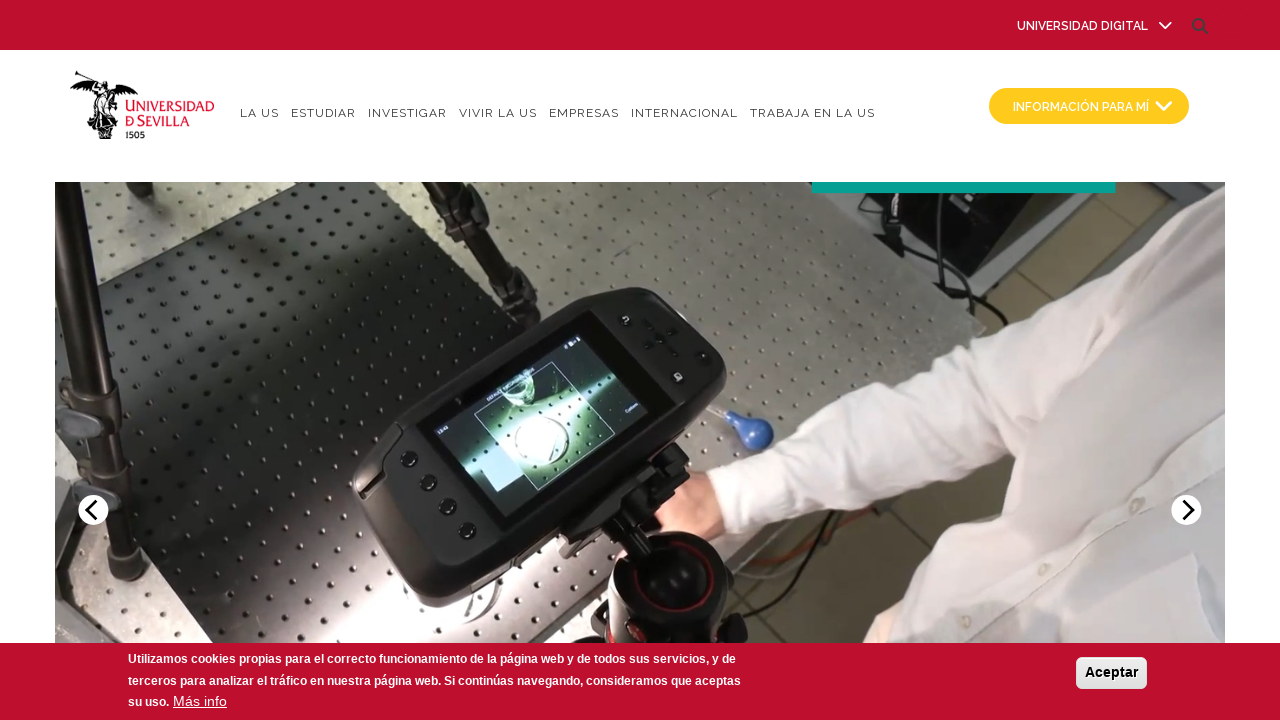

Waited for page to load (domcontentloaded state)
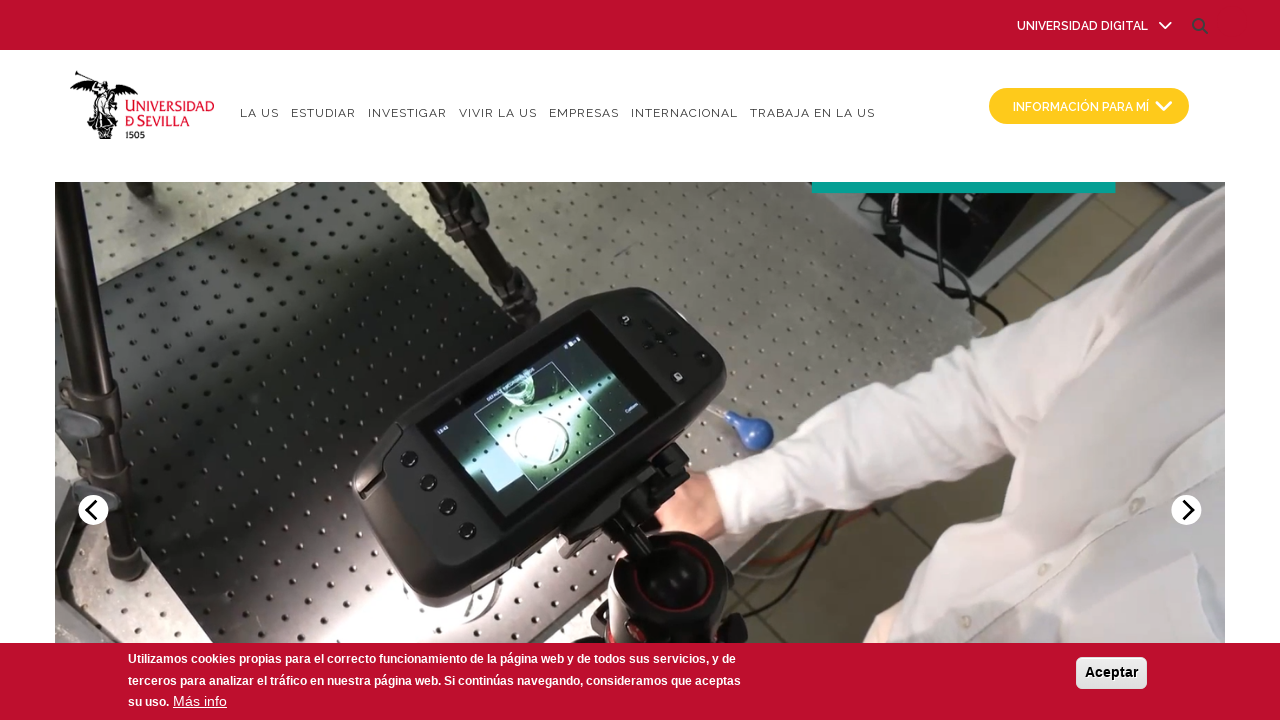

Verified page title contains 'Universidad de Sevilla'
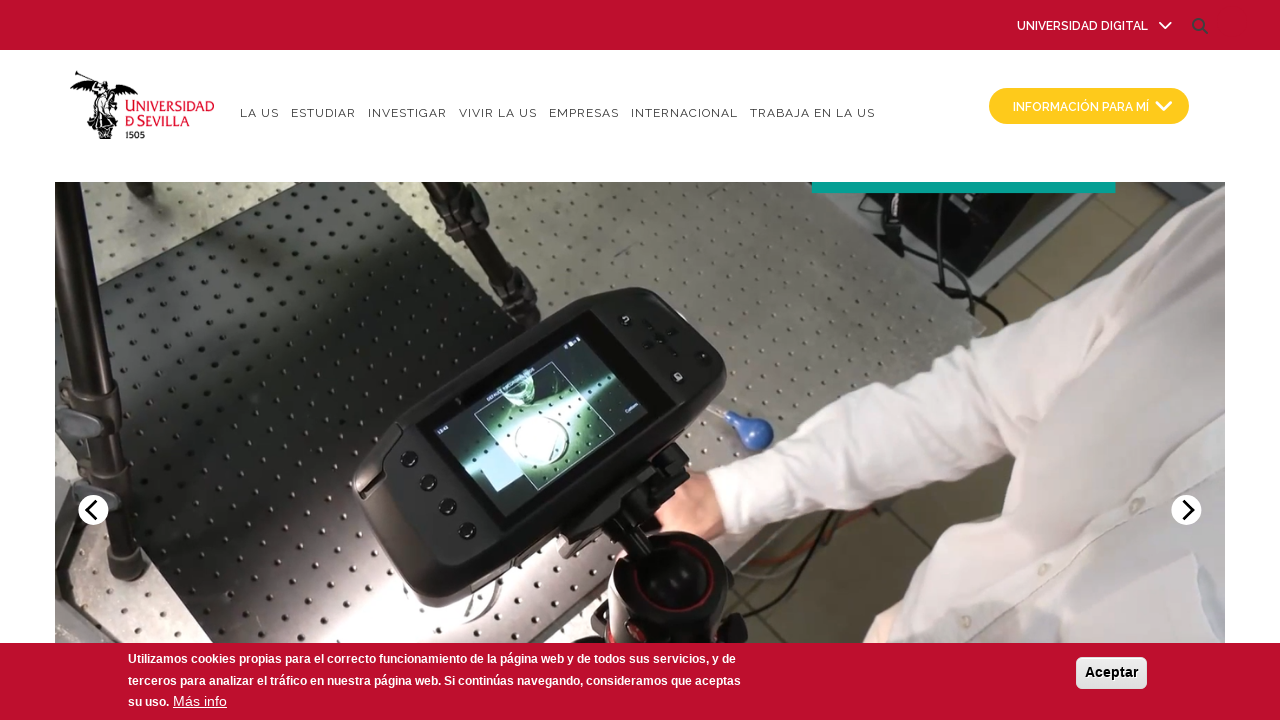

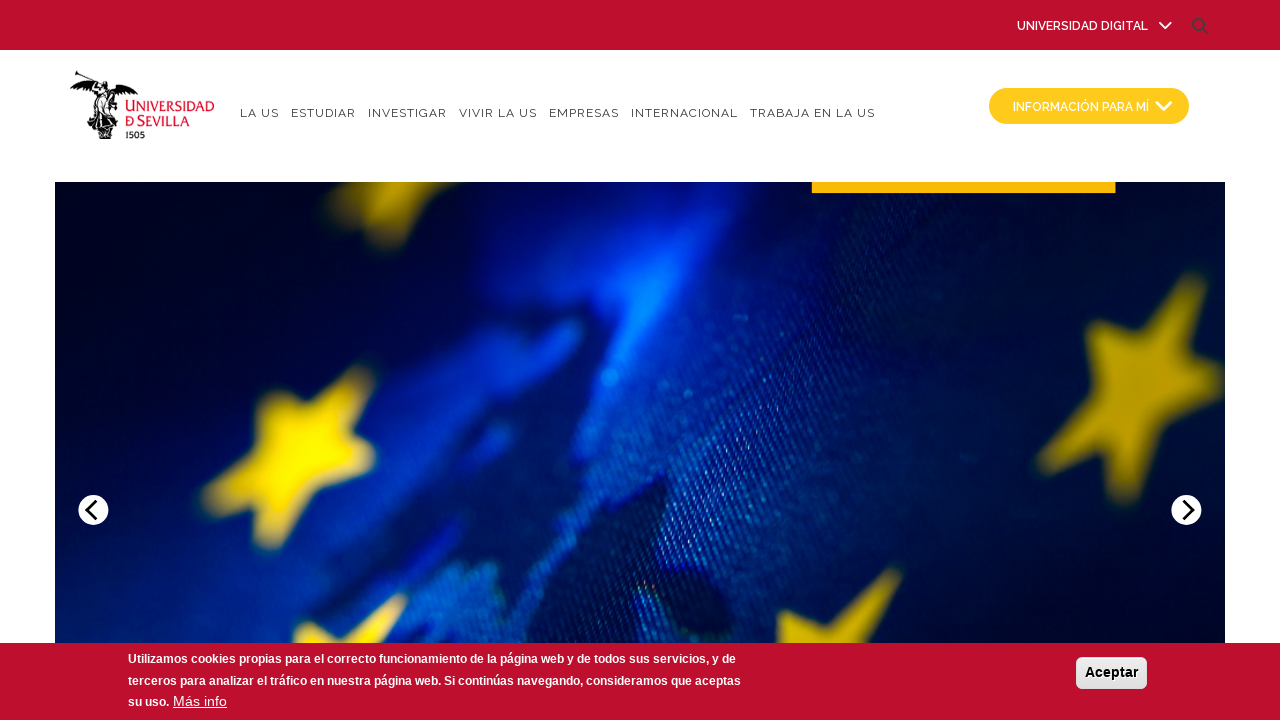